Tests JavaScript alert functionality by triggering an alert and accepting it

Starting URL: https://the-internet.herokuapp.com/javascript_alerts

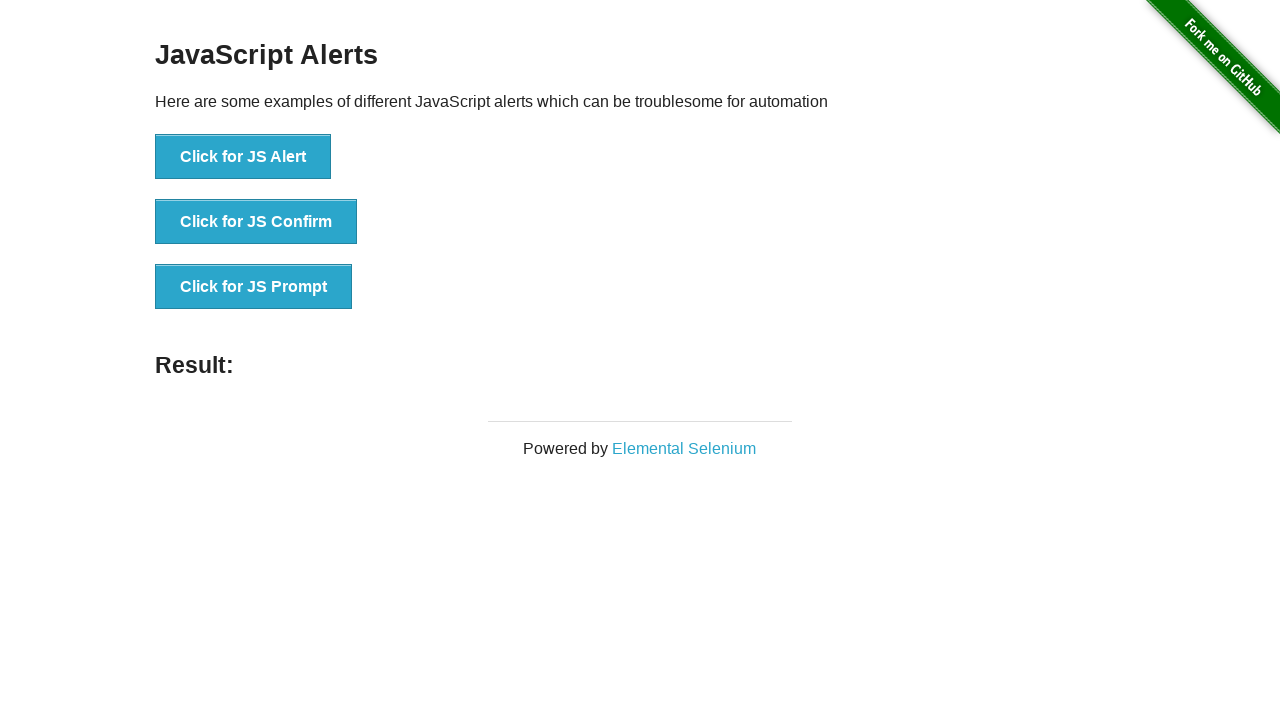

Set up dialog handler to automatically accept alerts
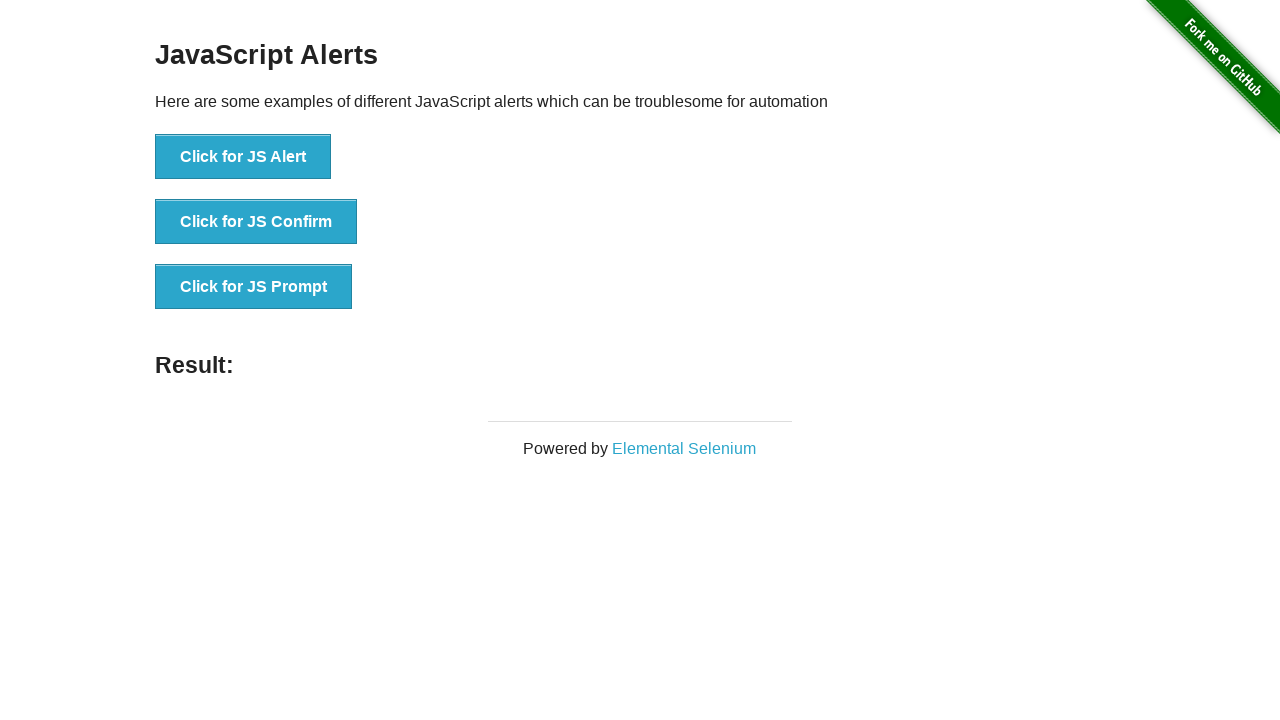

Clicked 'Click for JS Alert' button to trigger JavaScript alert at (243, 157) on xpath=//button[normalize-space()='Click for JS Alert']
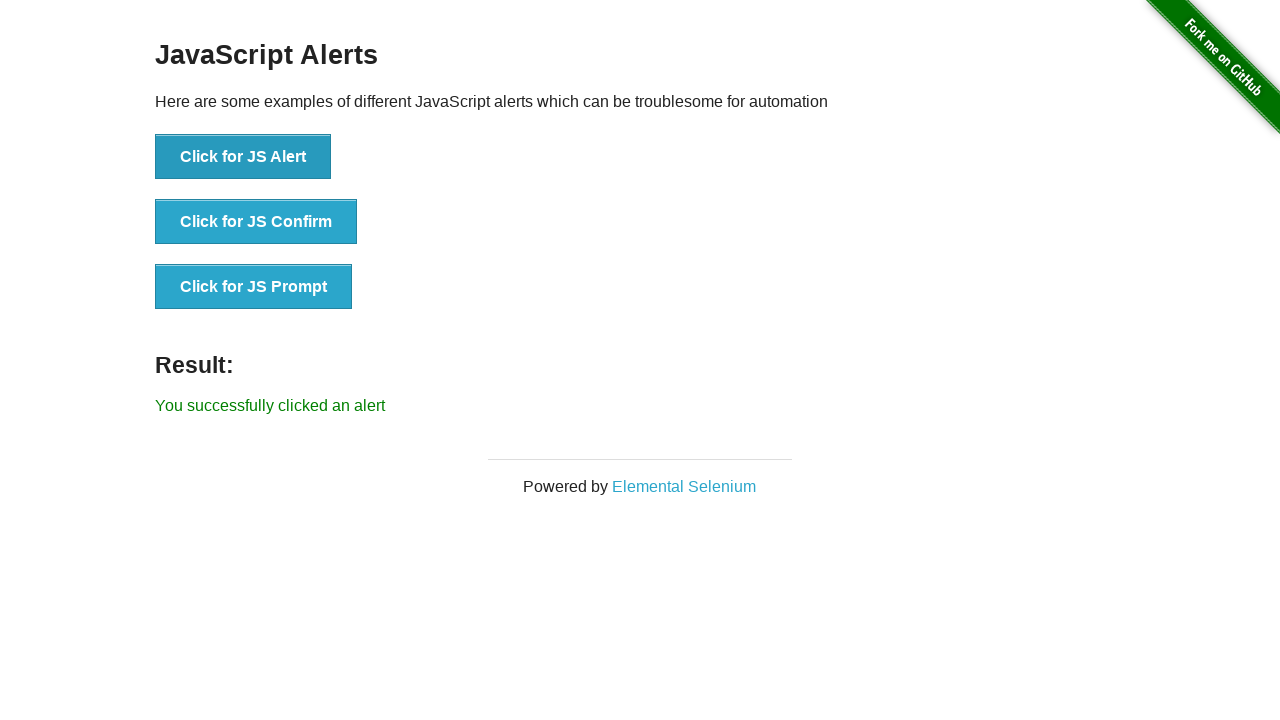

Waited for alert to be handled and processed
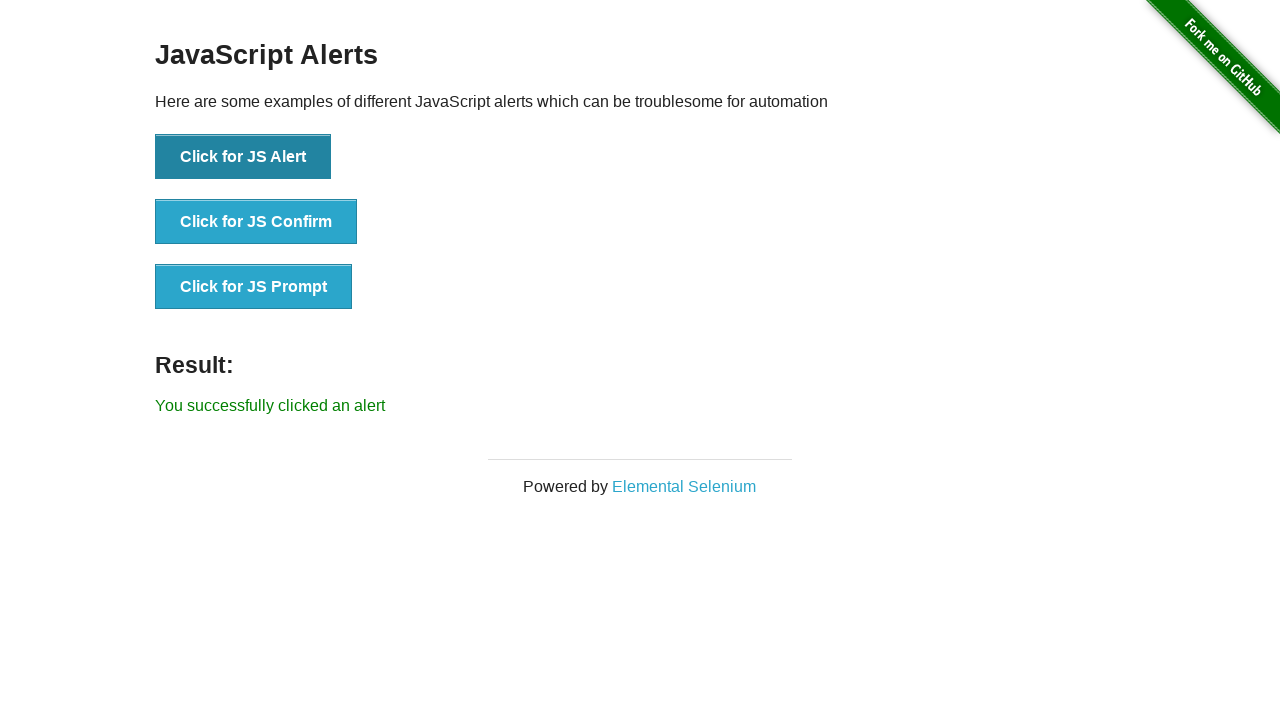

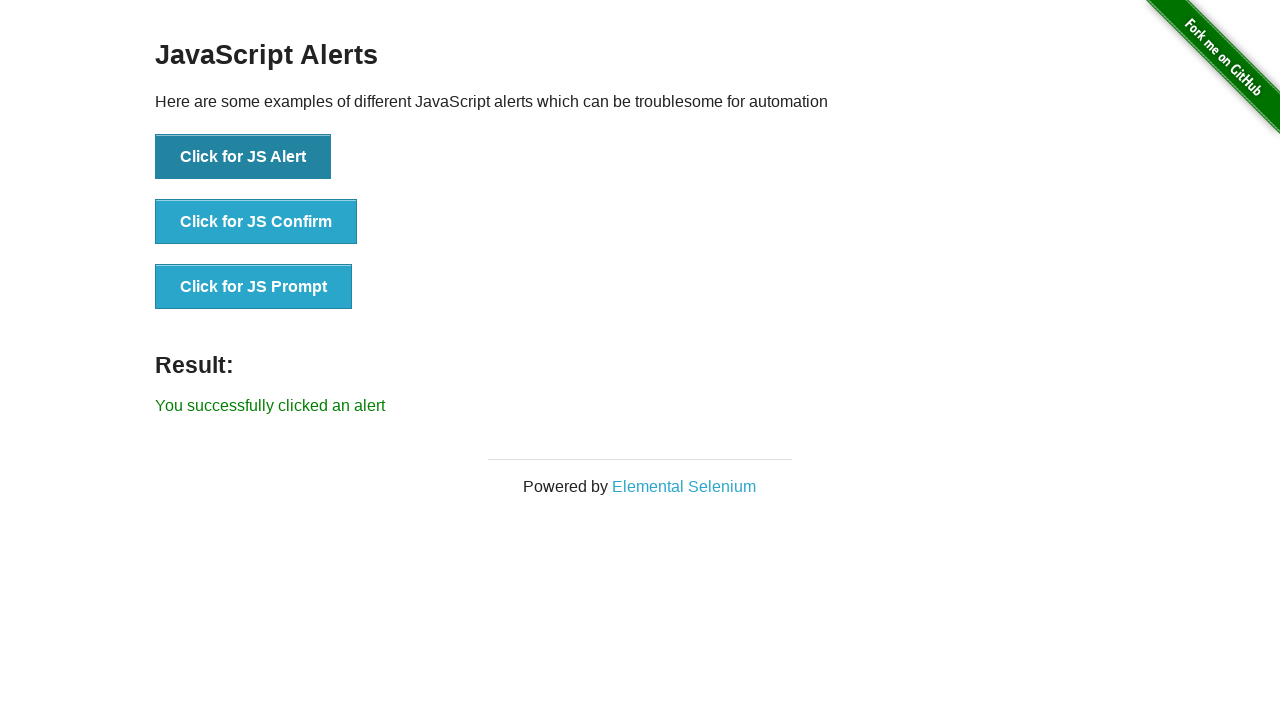